Solves a math problem on the page by reading a value, calculating a logarithmic expression, entering the answer, selecting checkboxes and radio buttons, then submitting the form

Starting URL: http://suninjuly.github.io/math.html

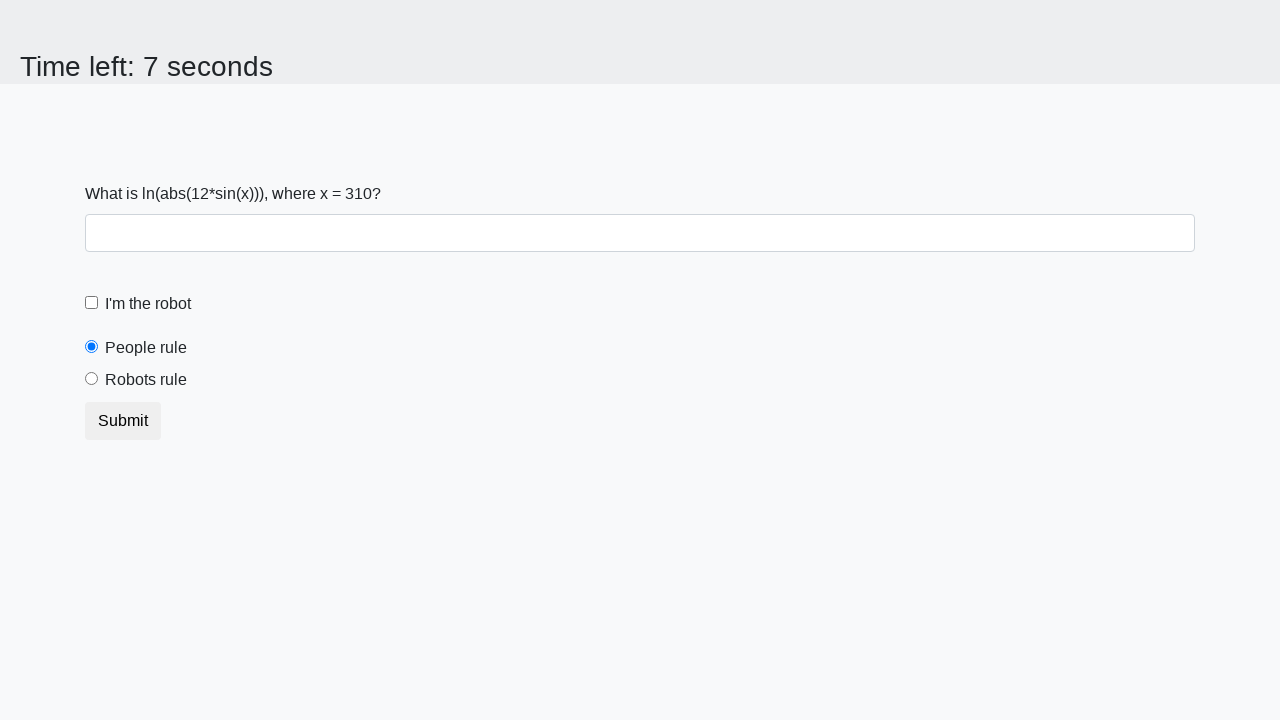

Located the x value input element
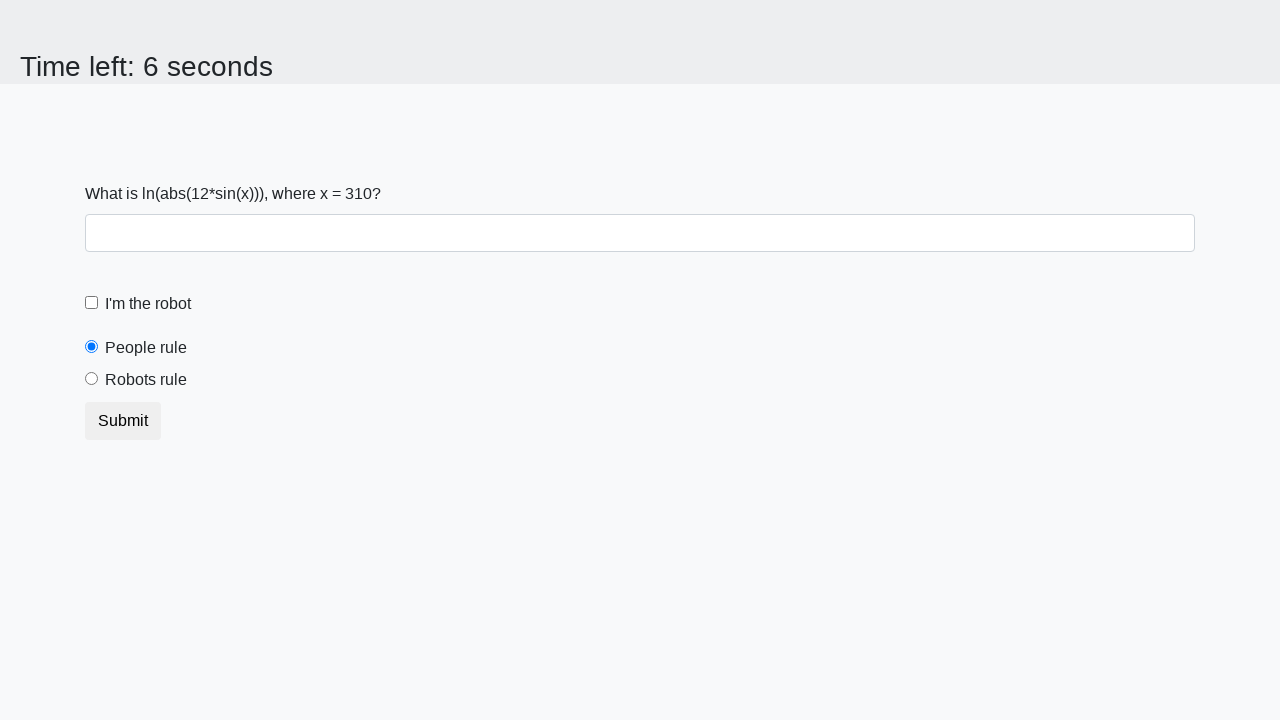

Retrieved x value from the page
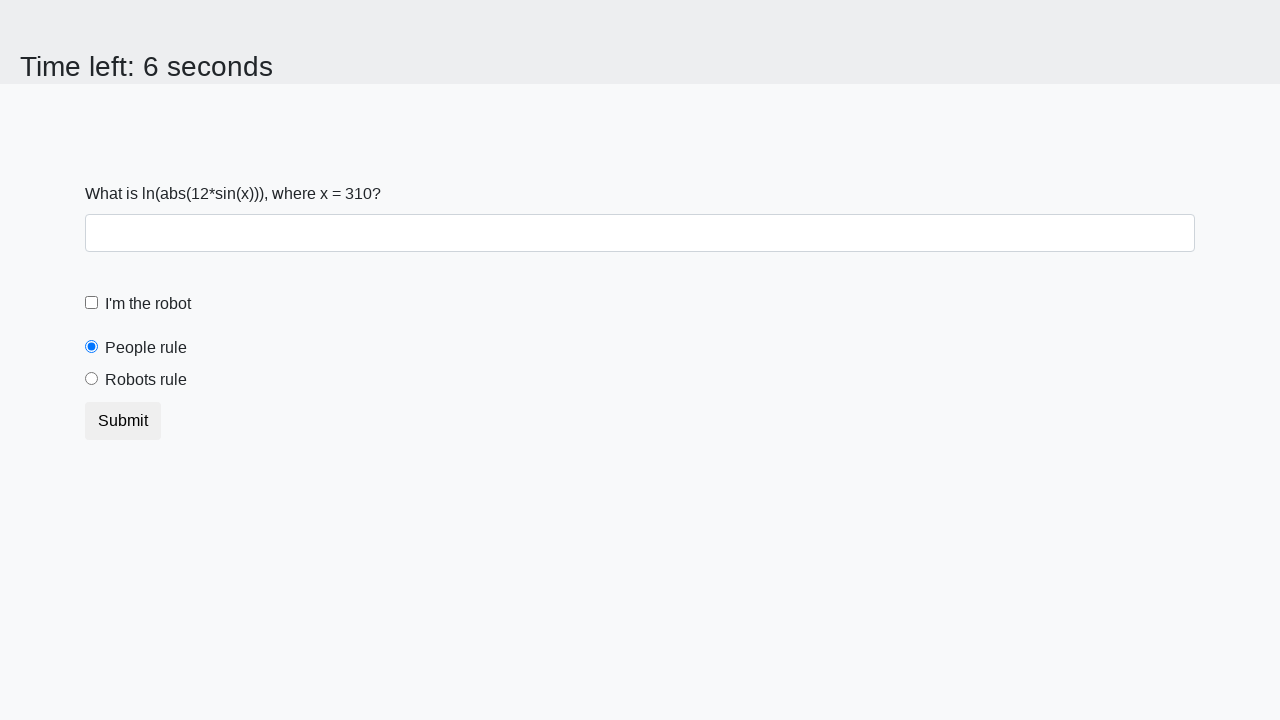

Calculated logarithmic expression: log(abs(12*sin(310))) = 2.32343151494213
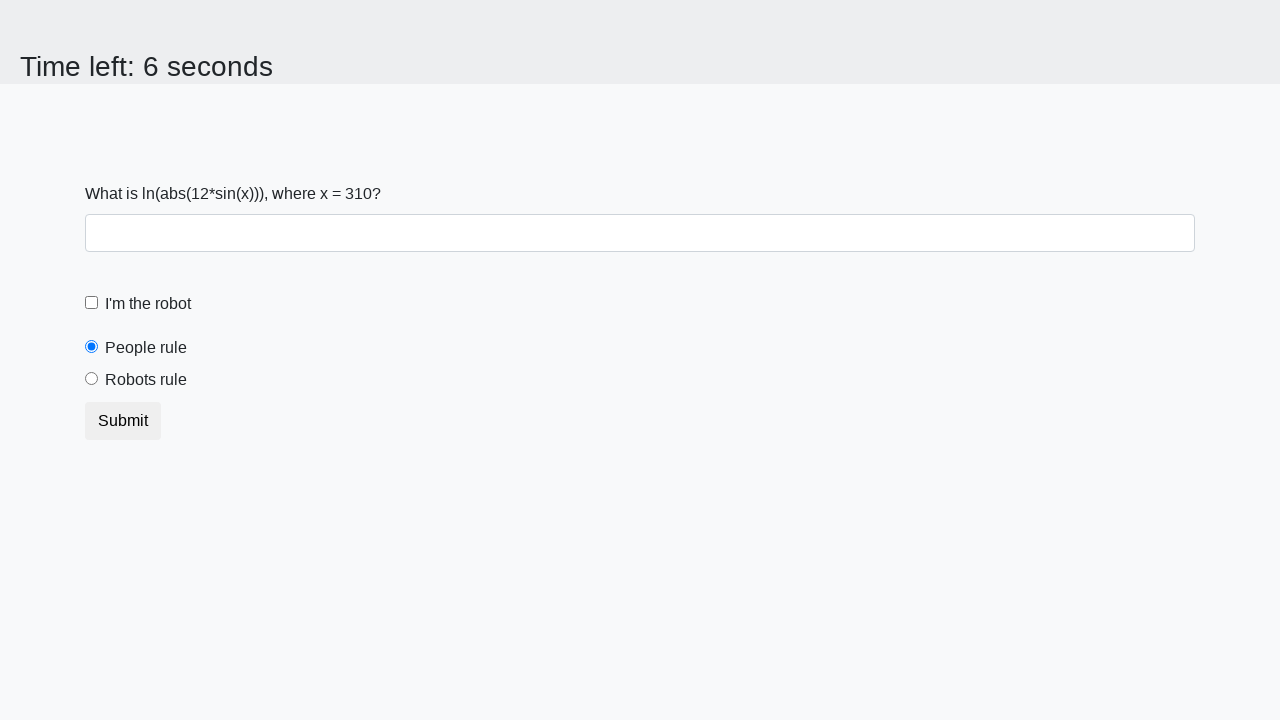

Entered calculated answer '2.32343151494213' into answer field on #answer
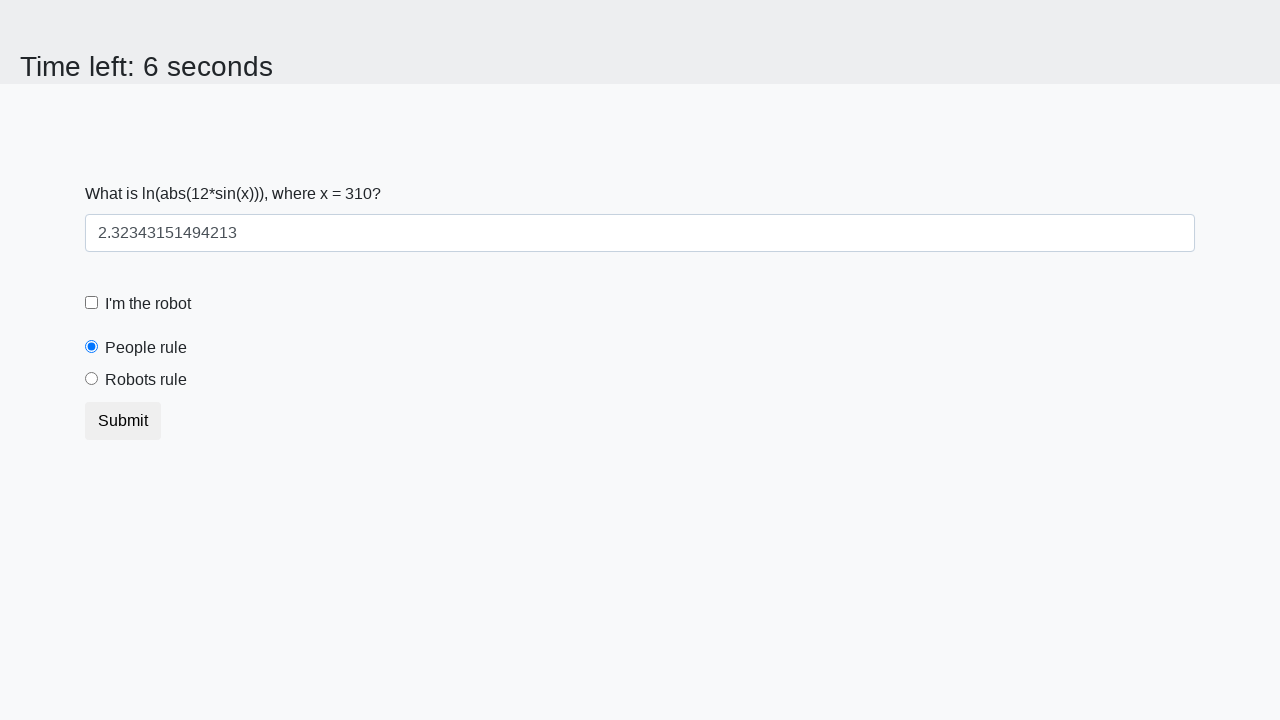

Checked the robot checkbox at (92, 303) on #robotCheckbox
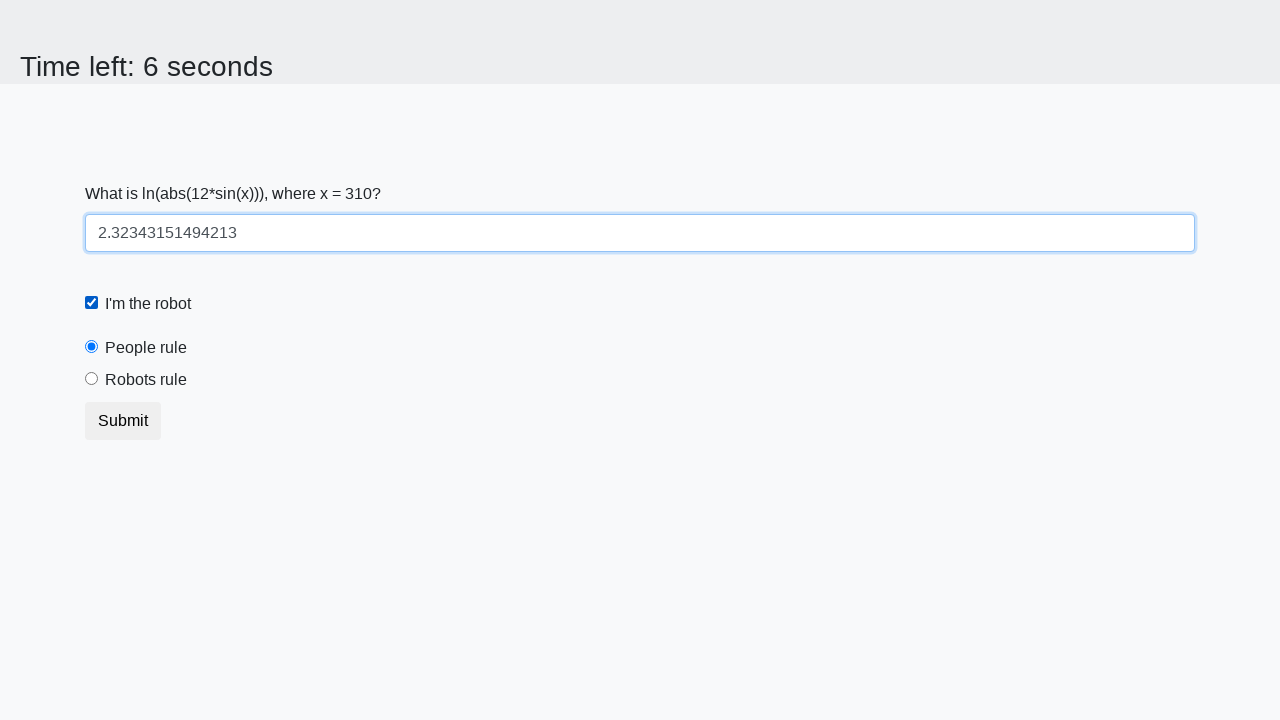

Selected the robots rule radio button at (92, 379) on #robotsRule
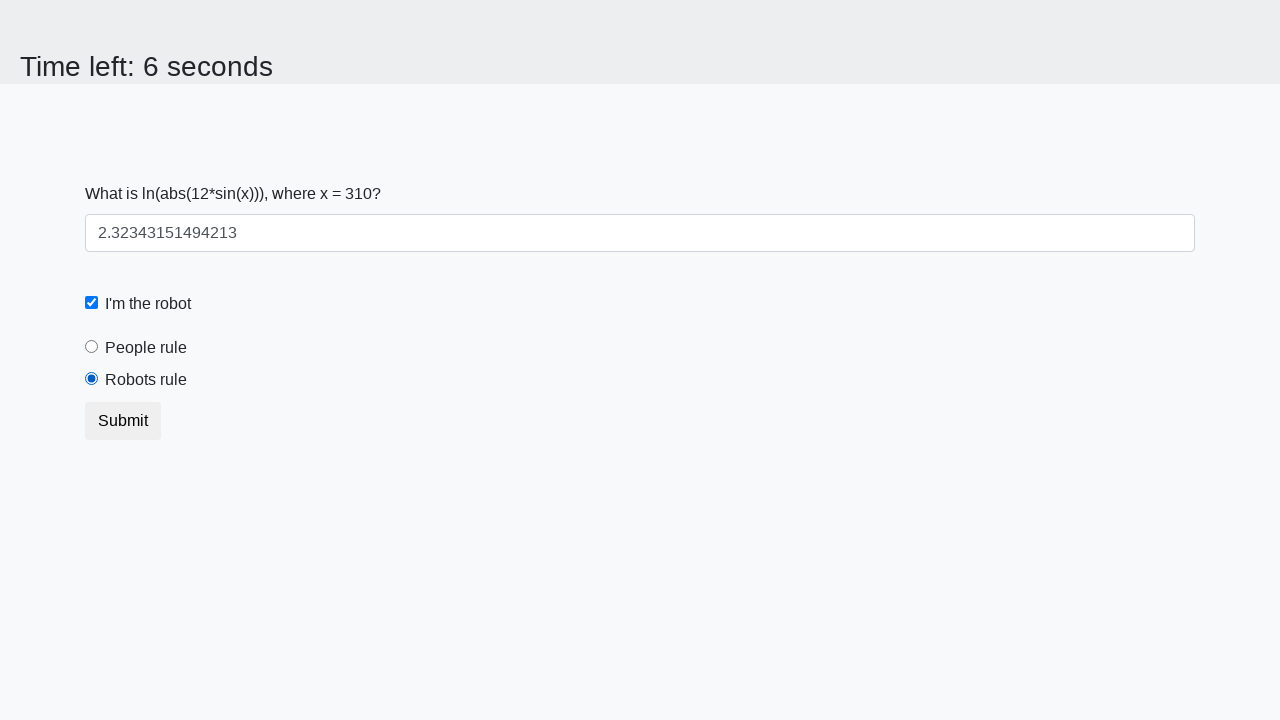

Submitted the form at (123, 421) on [type='submit']
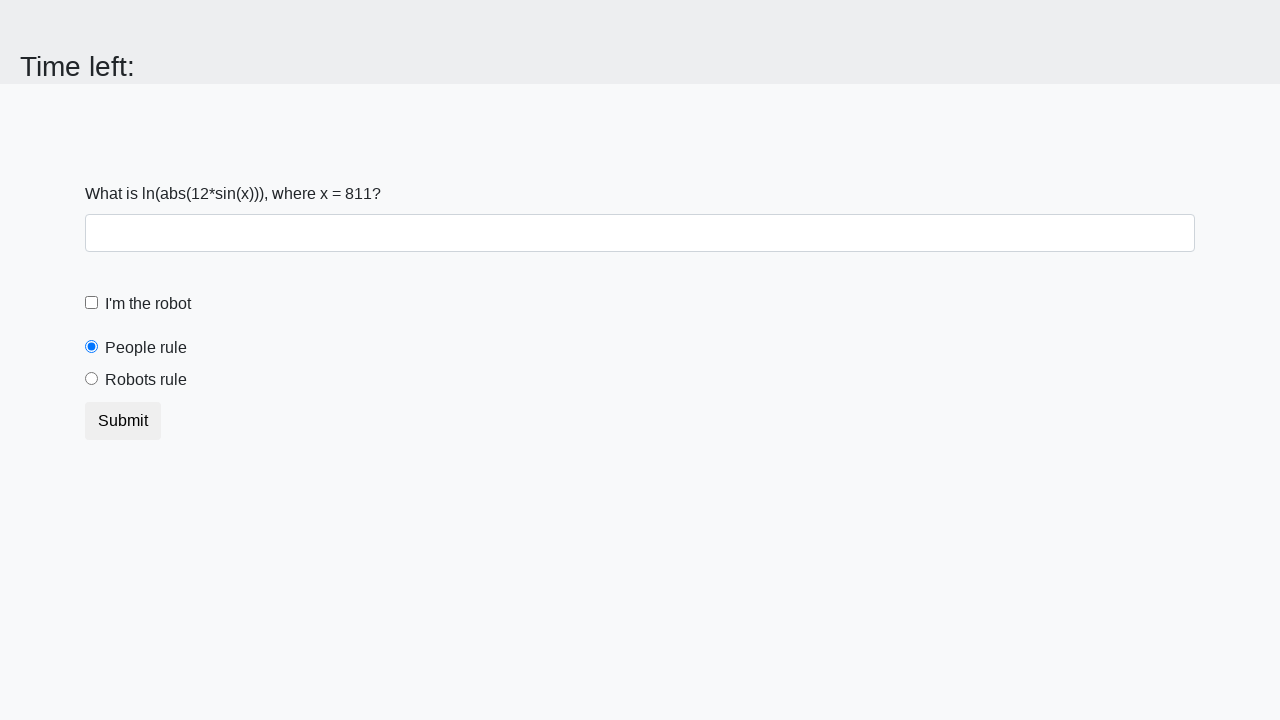

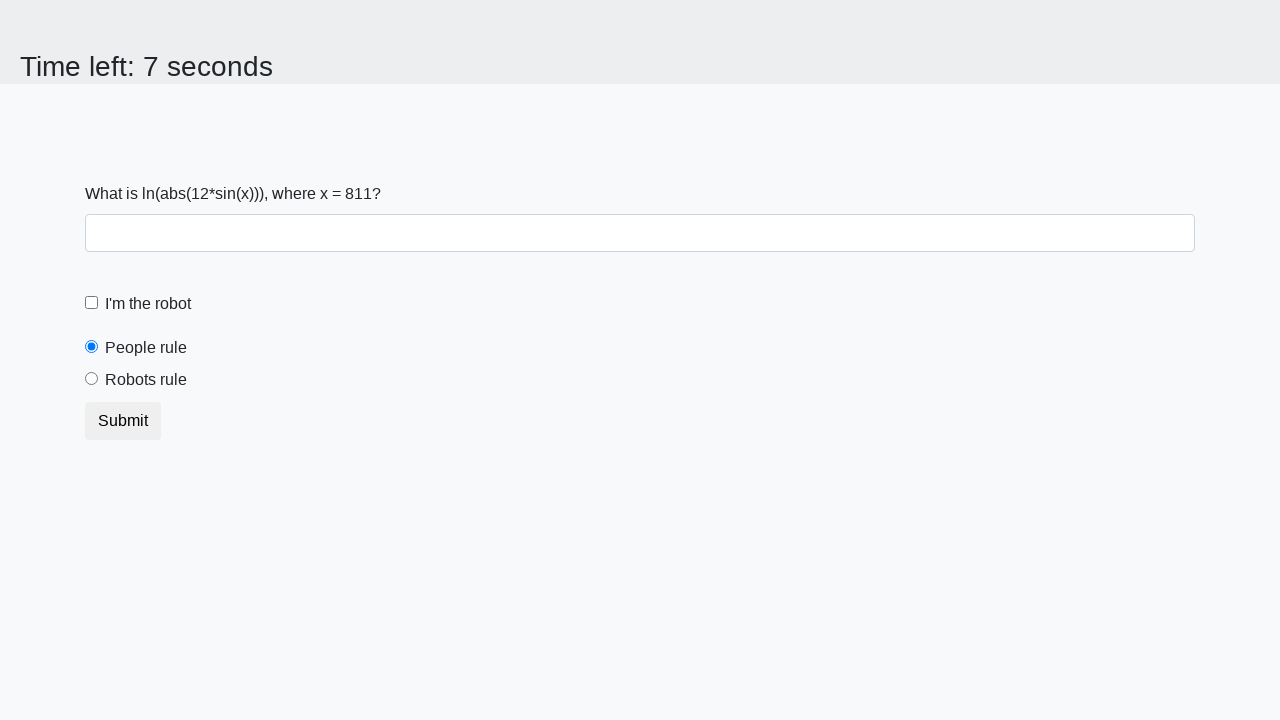